Navigates to Python.org homepage and verifies that the upcoming events widget is displayed with event information

Starting URL: https://www.python.org/

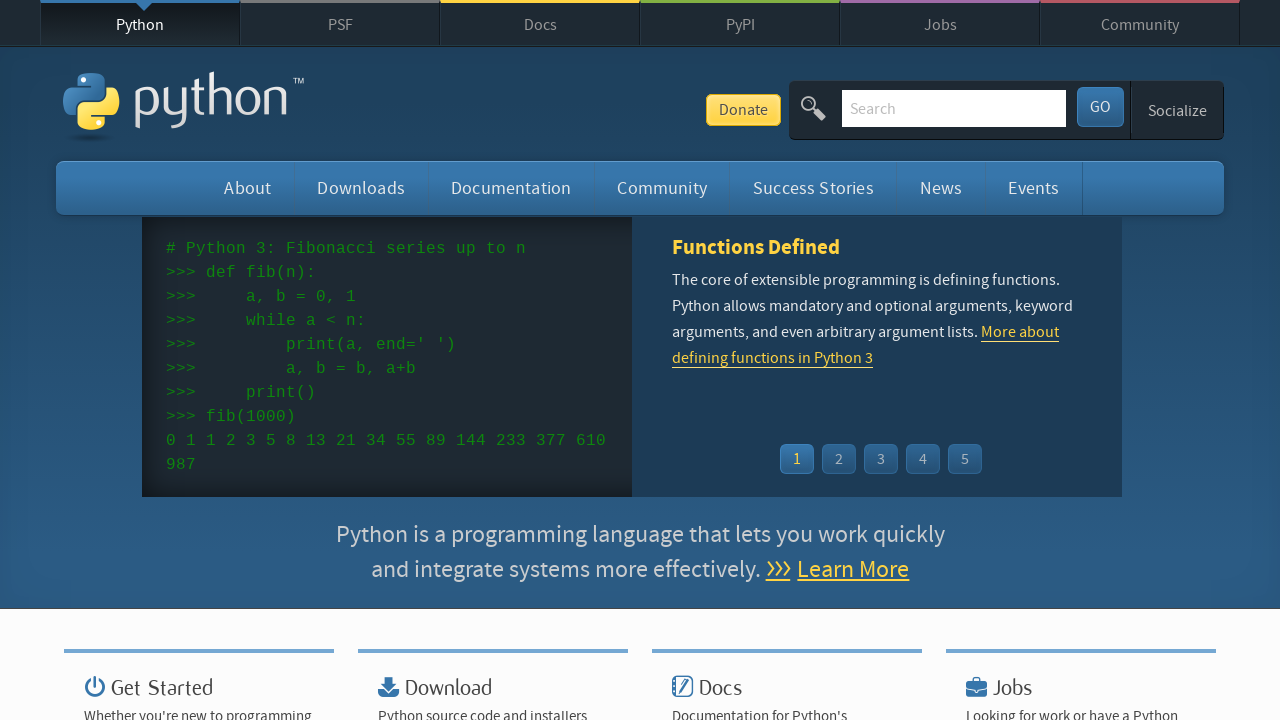

Navigated to Python.org homepage
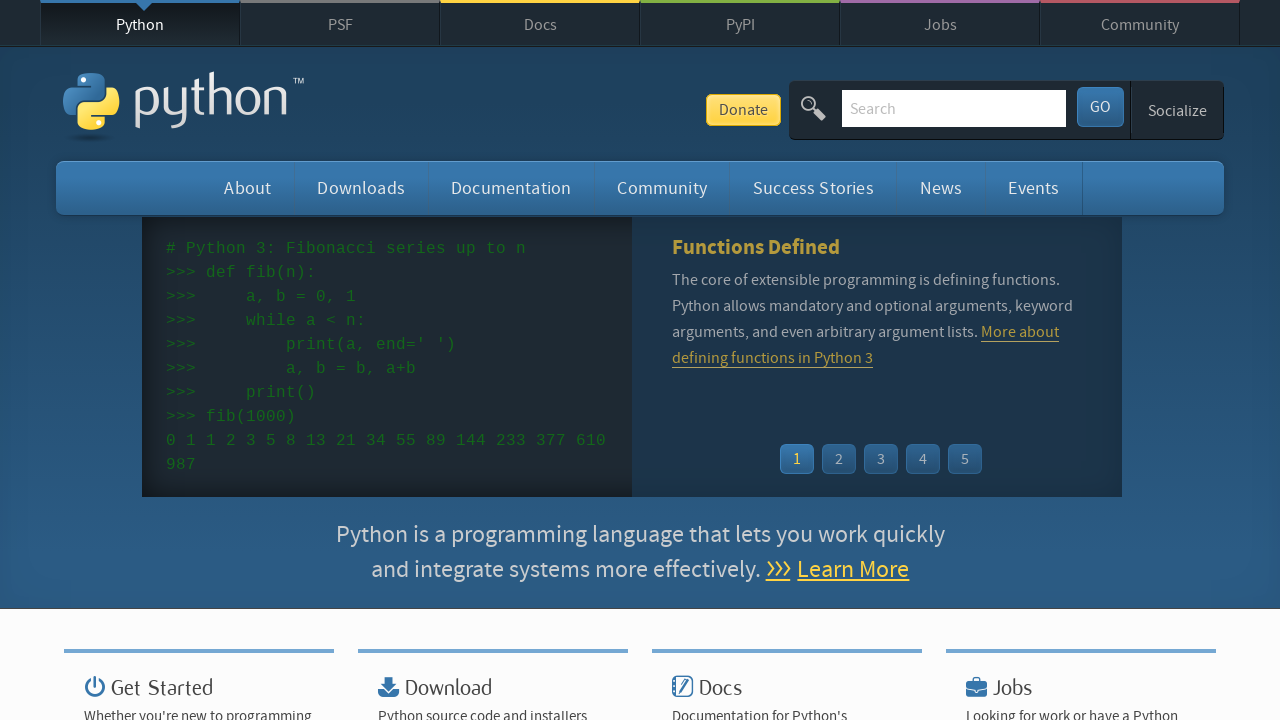

Events widget loaded
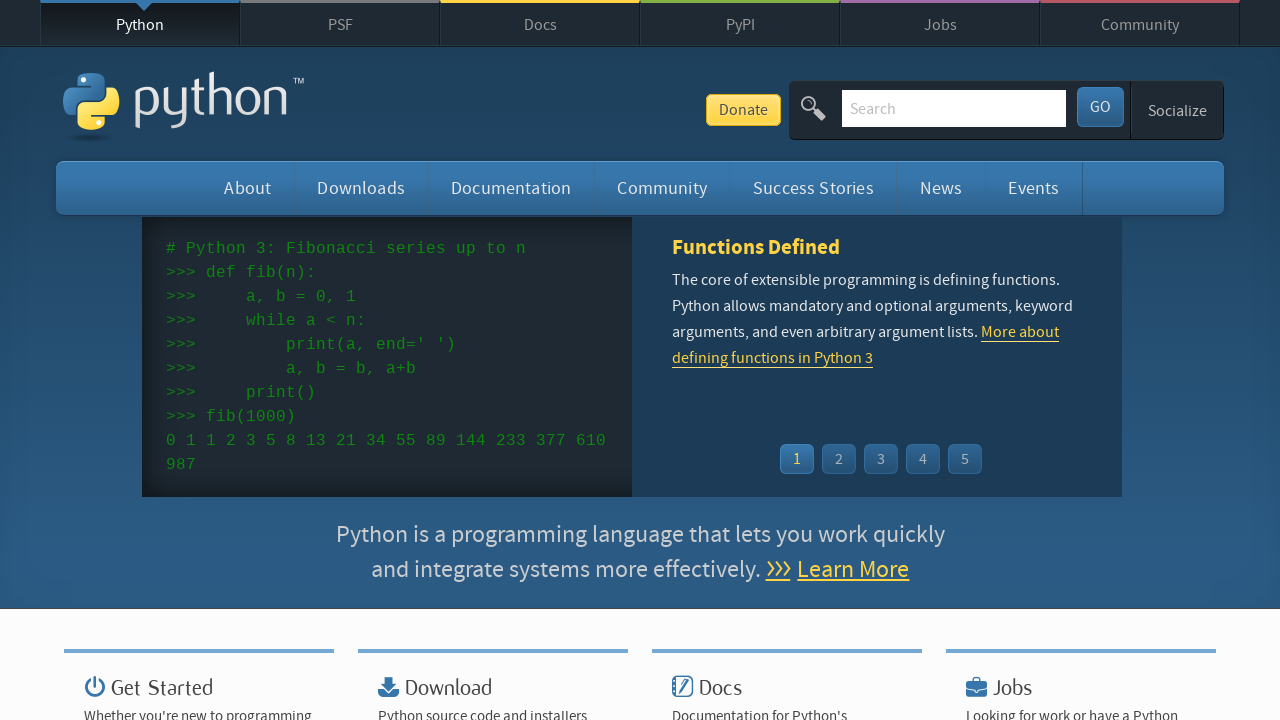

Event list items are present in the widget
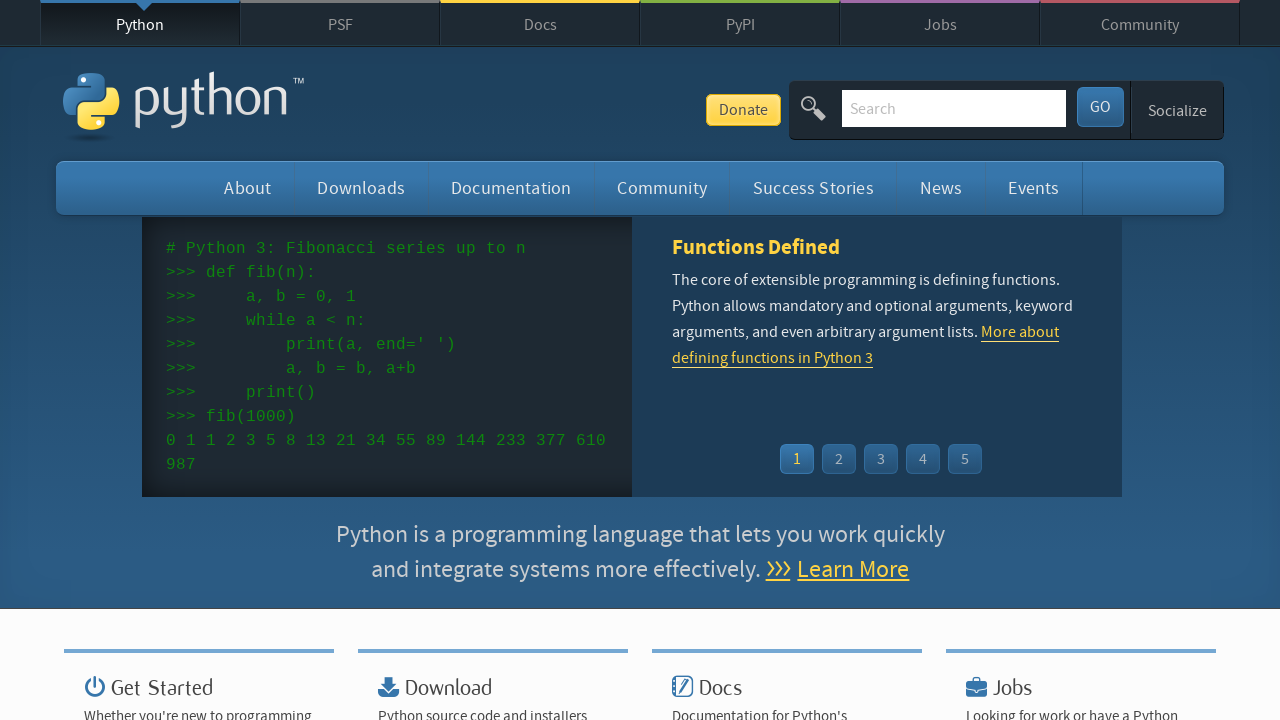

Event time elements are displayed
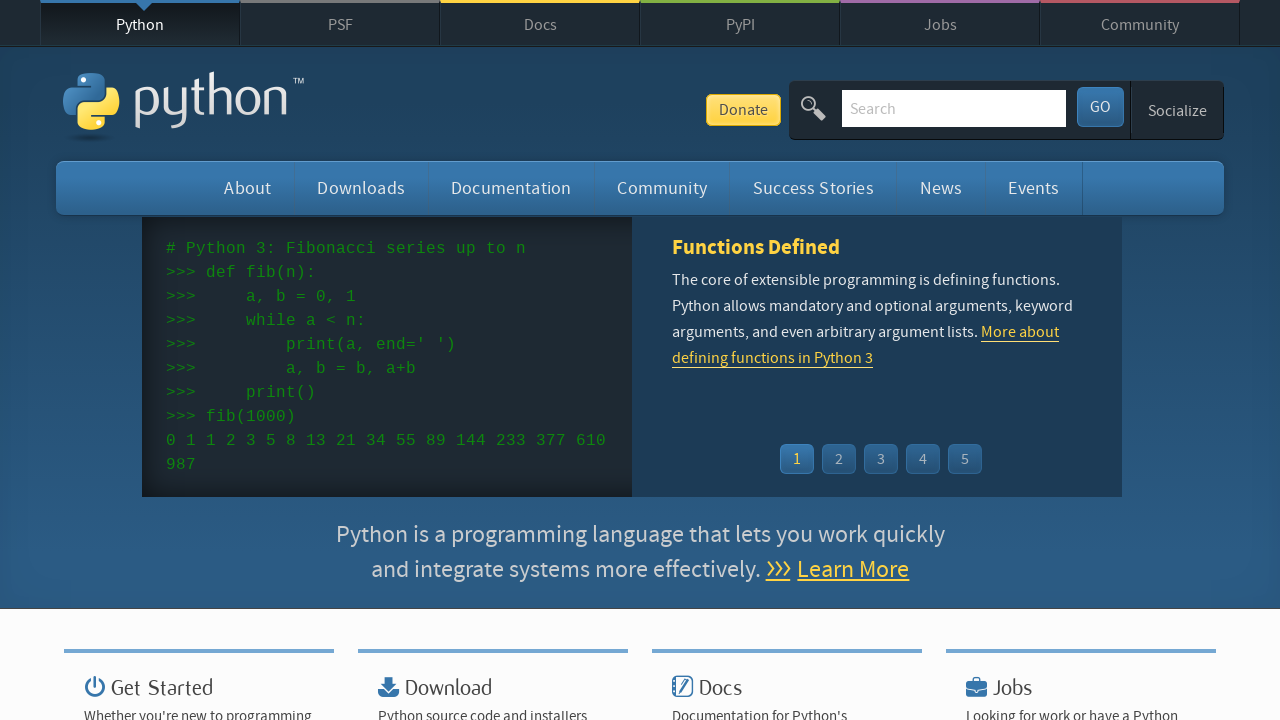

Event links are displayed in the widget
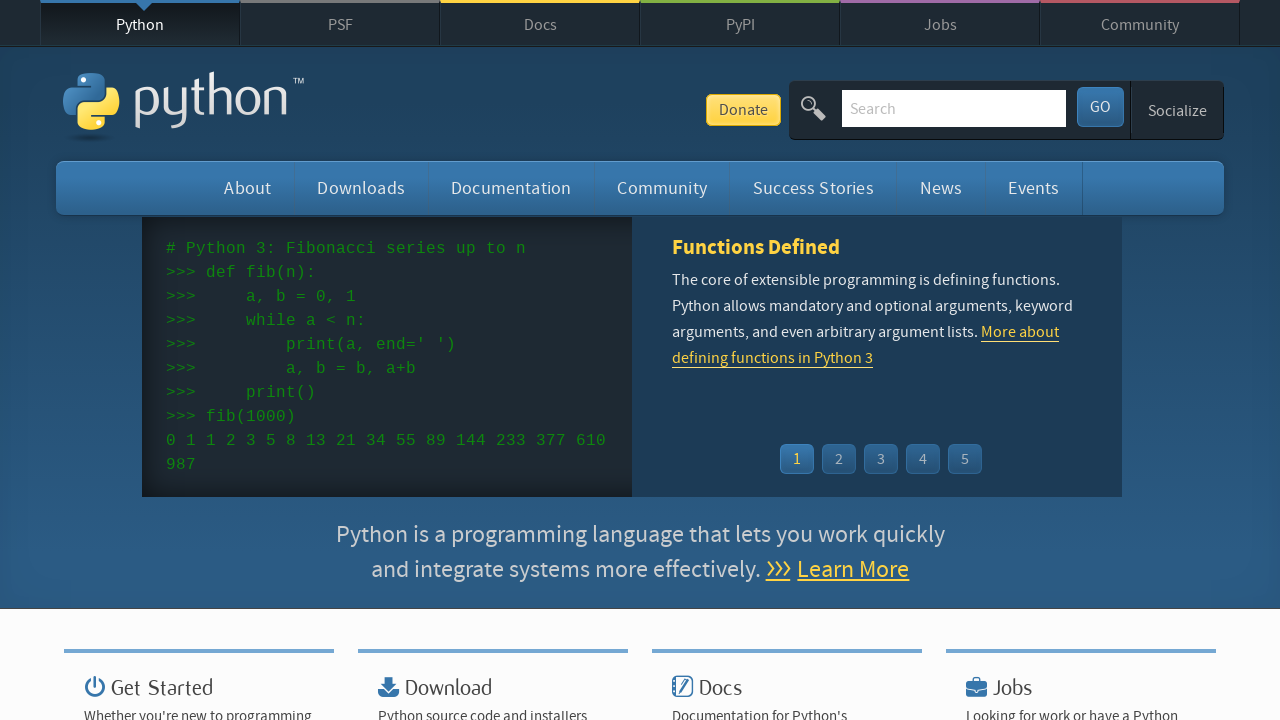

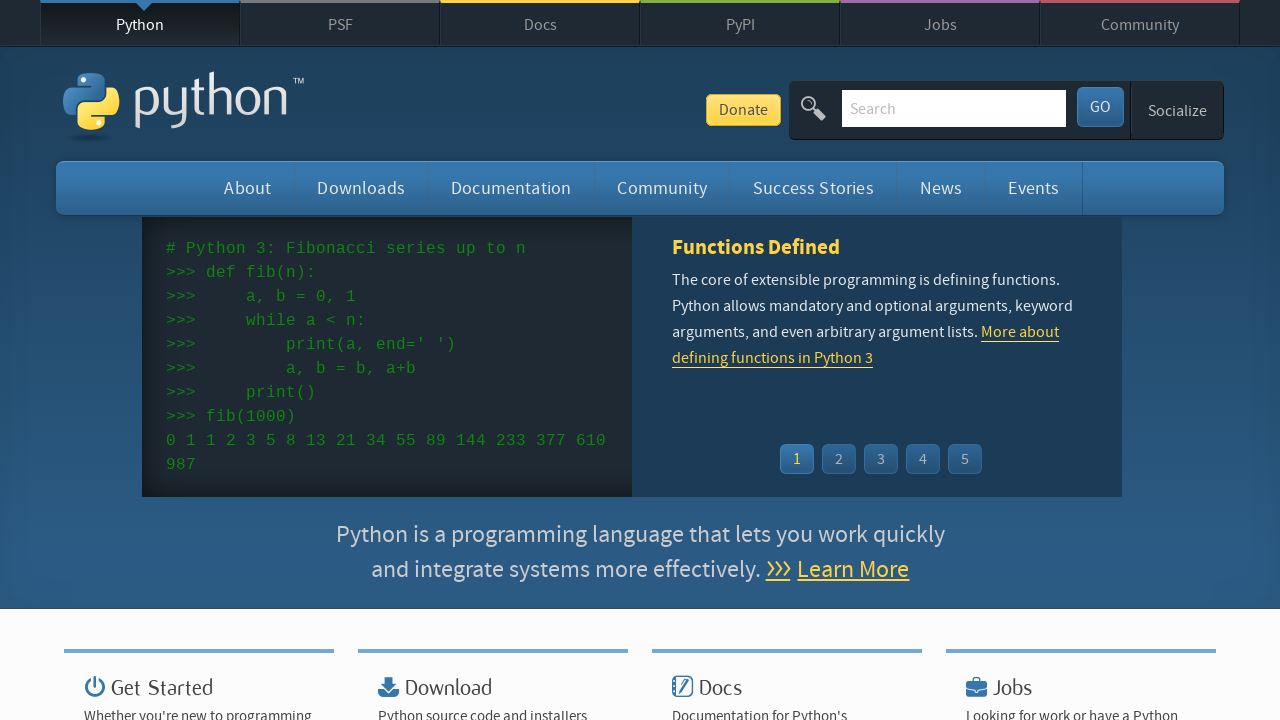